Tests adding and removing a book from favorites in a reading list application. The test navigates through the catalog, adds a book to favorites, verifies it appears in "My Books", removes it, verifies the list is empty, then adds it back again.

Starting URL: https://tap-ht24-testverktyg.github.io/exam-template/

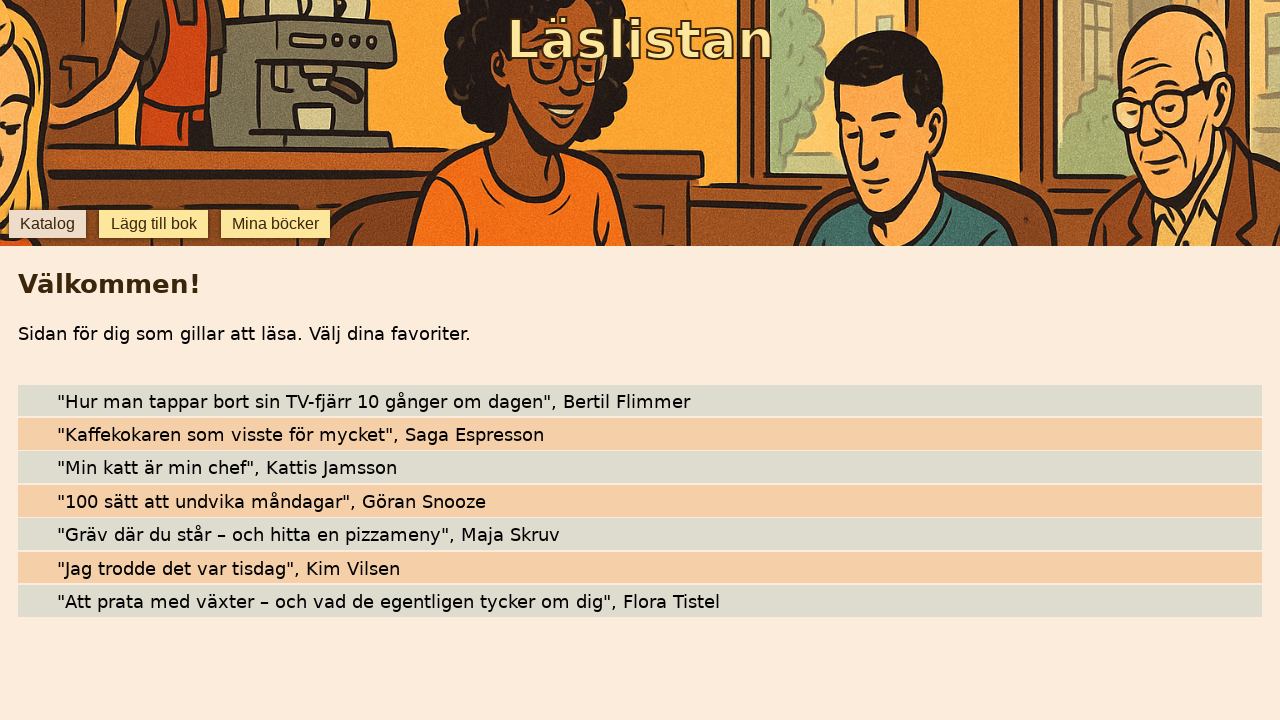

Clicked 'Lägg till bok' button at (154, 224) on role=button[name='Lägg till bok']
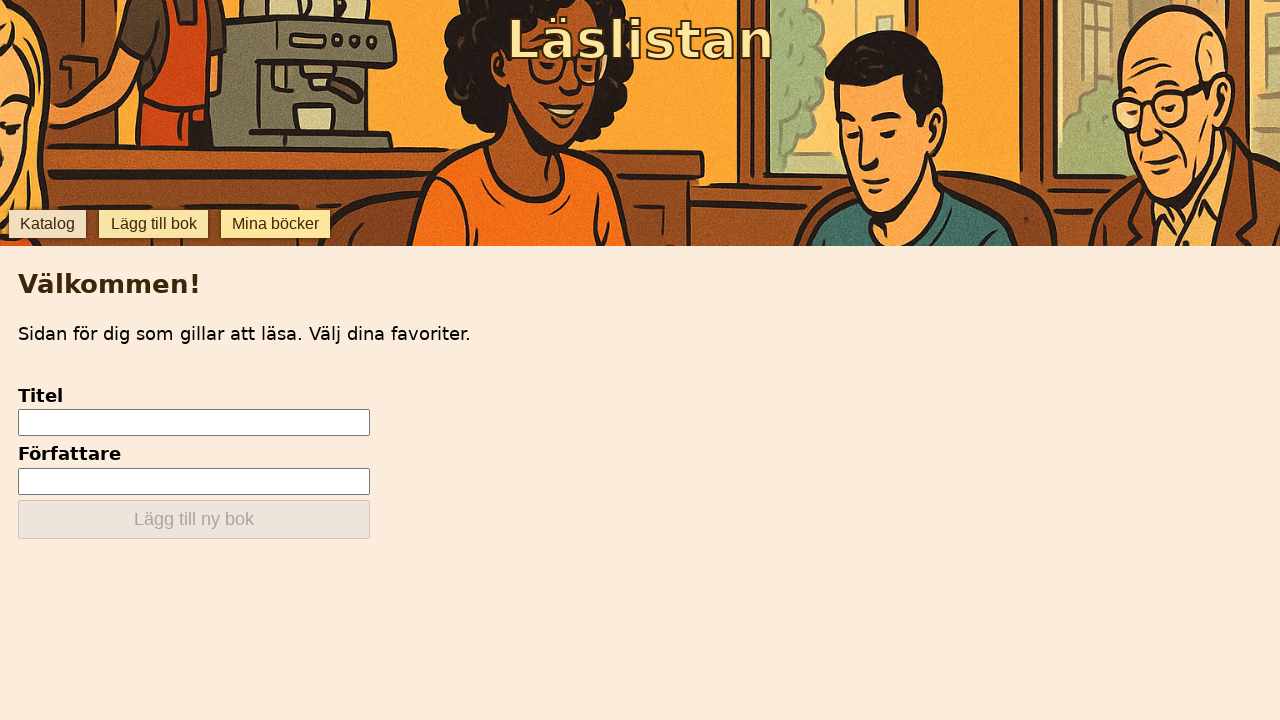

Clicked 'Katalog' button to navigate to catalog at (47, 224) on role=button[name='Katalog']
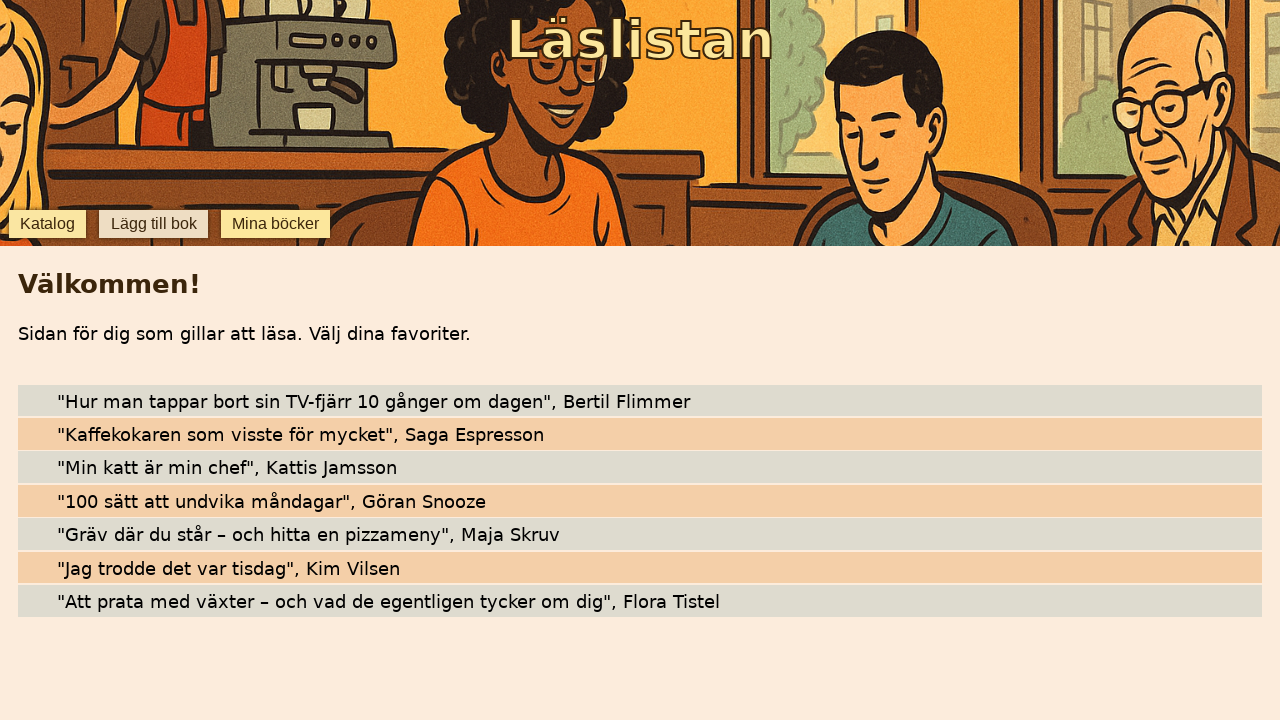

Catalog loaded - 'Bertil Flimmer' is visible
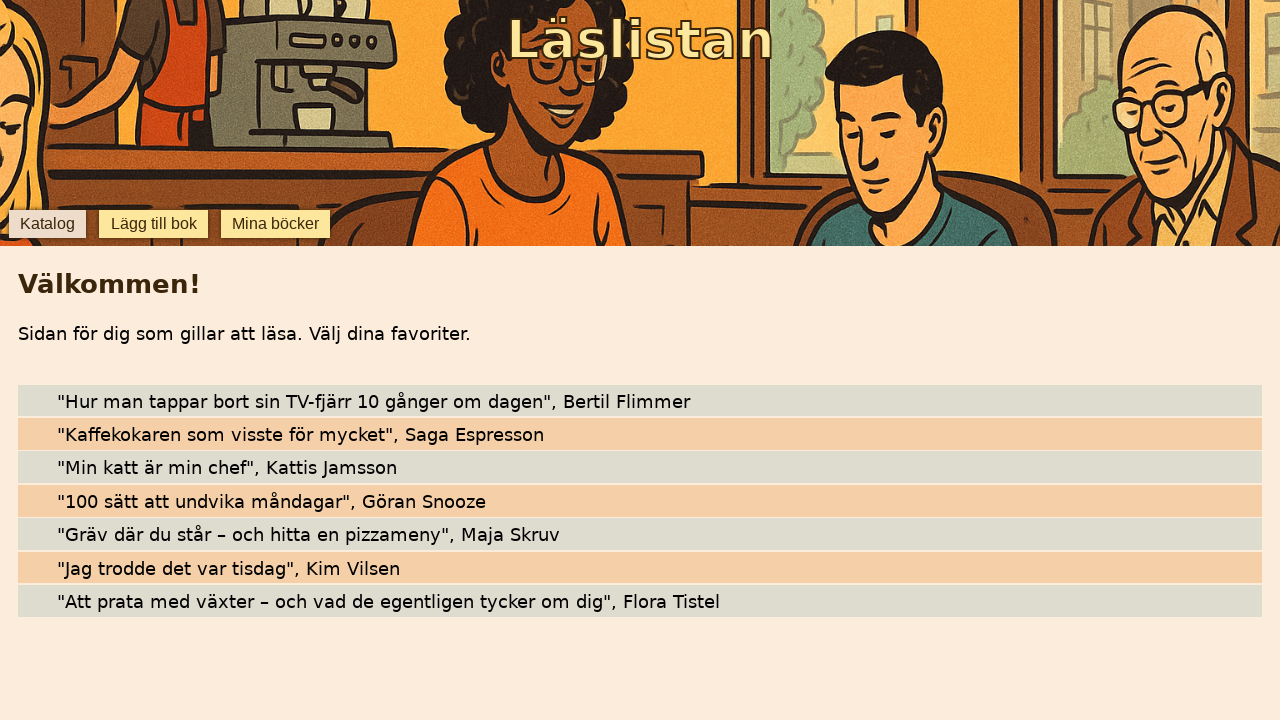

Clicked star icon to add 'Kaffekokaren som visste för mycket' to favorites at (40, 434) on [data-testid='star-Kaffekokaren som visste för mycket']
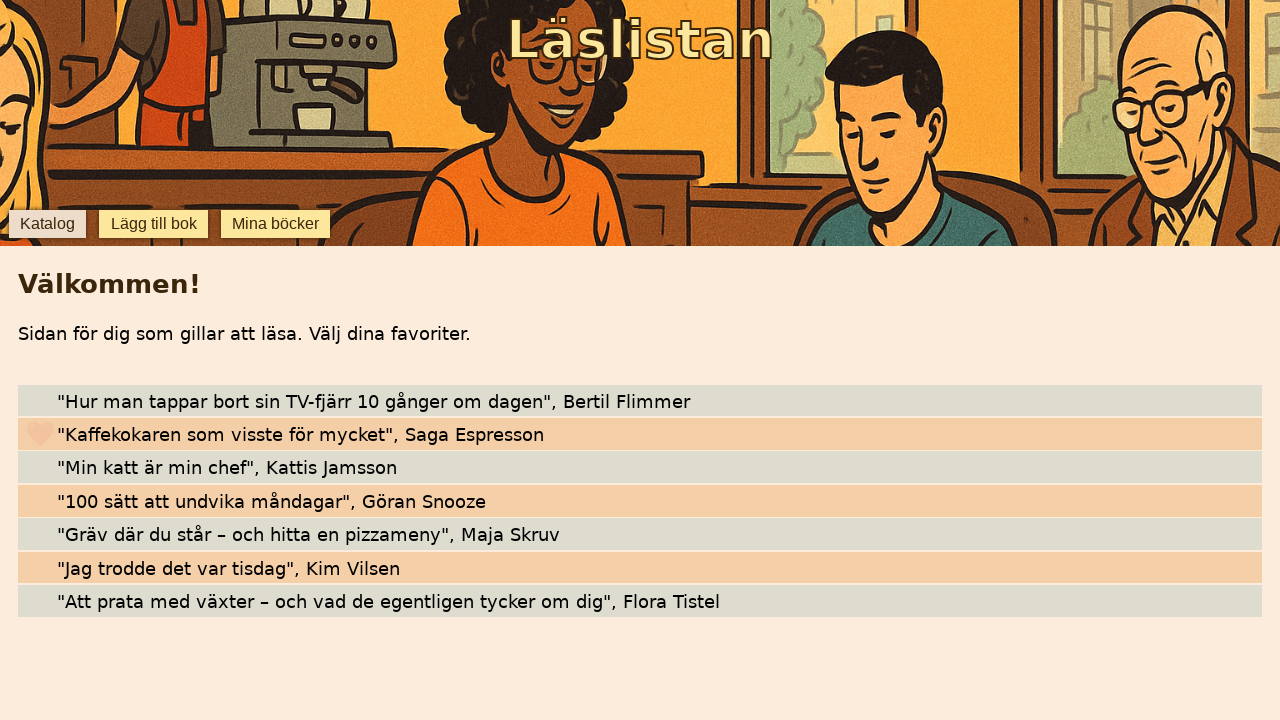

Clicked 'Mina böcker' button to view favorites at (276, 224) on role=button[name='Mina böcker']
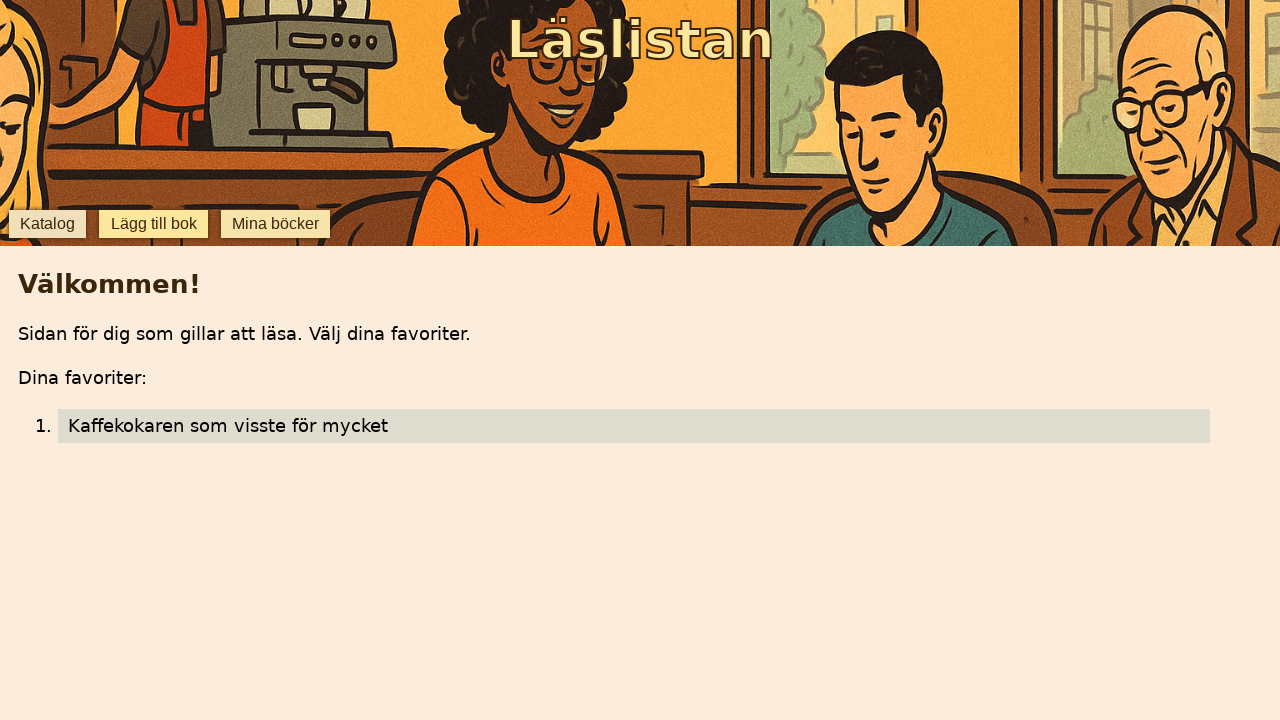

Book 'Kaffekokaren som visste för mycket' is visible in favorites
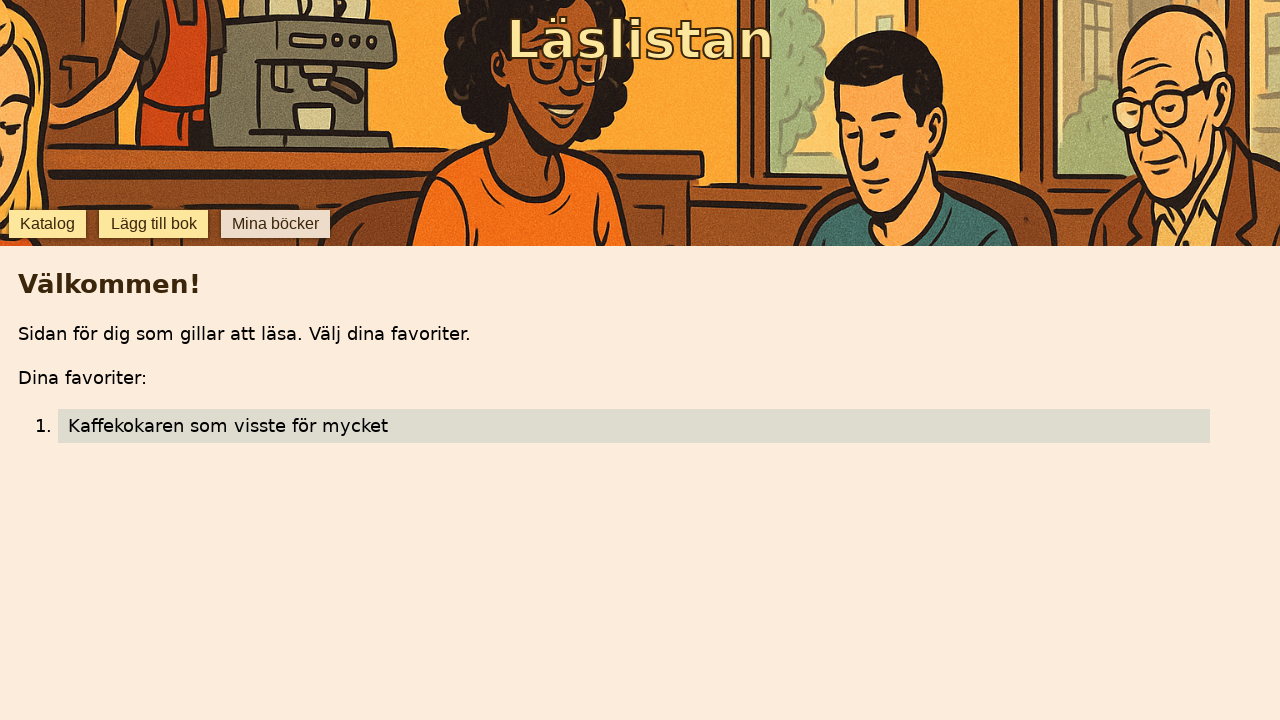

Clicked 'Katalog' button to return to catalog at (47, 224) on role=button[name='Katalog']
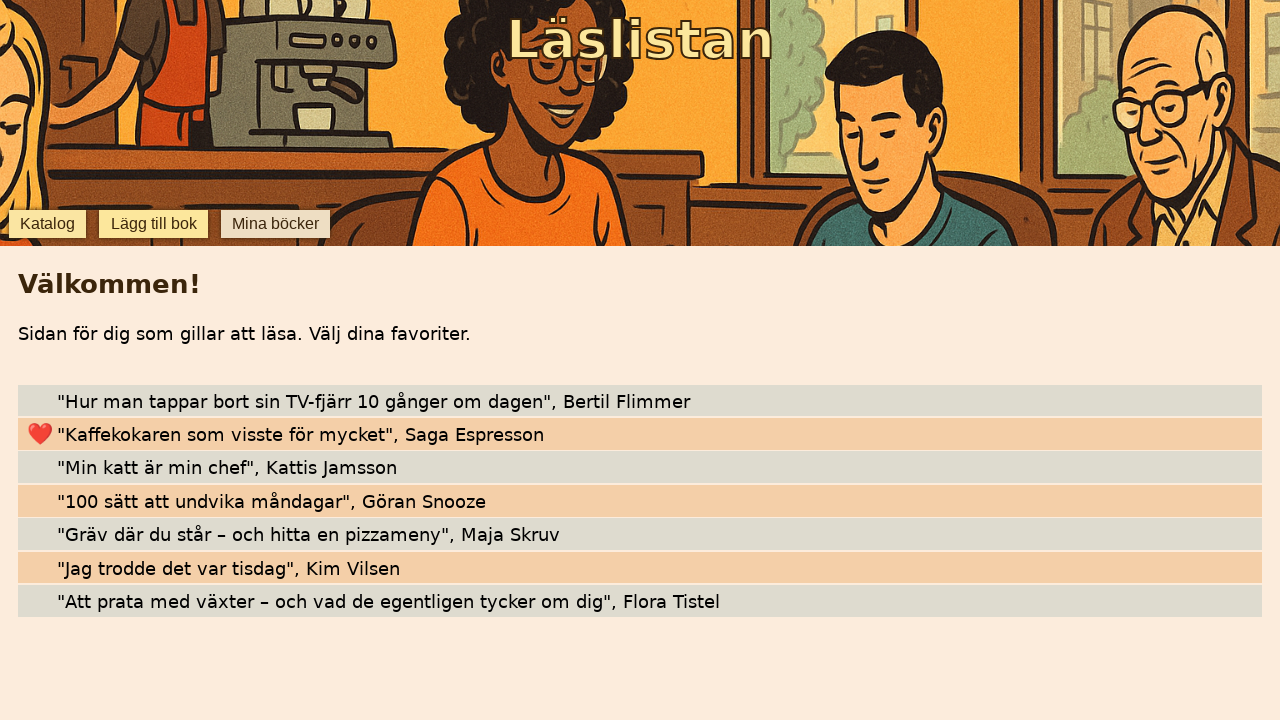

Catalog loaded again
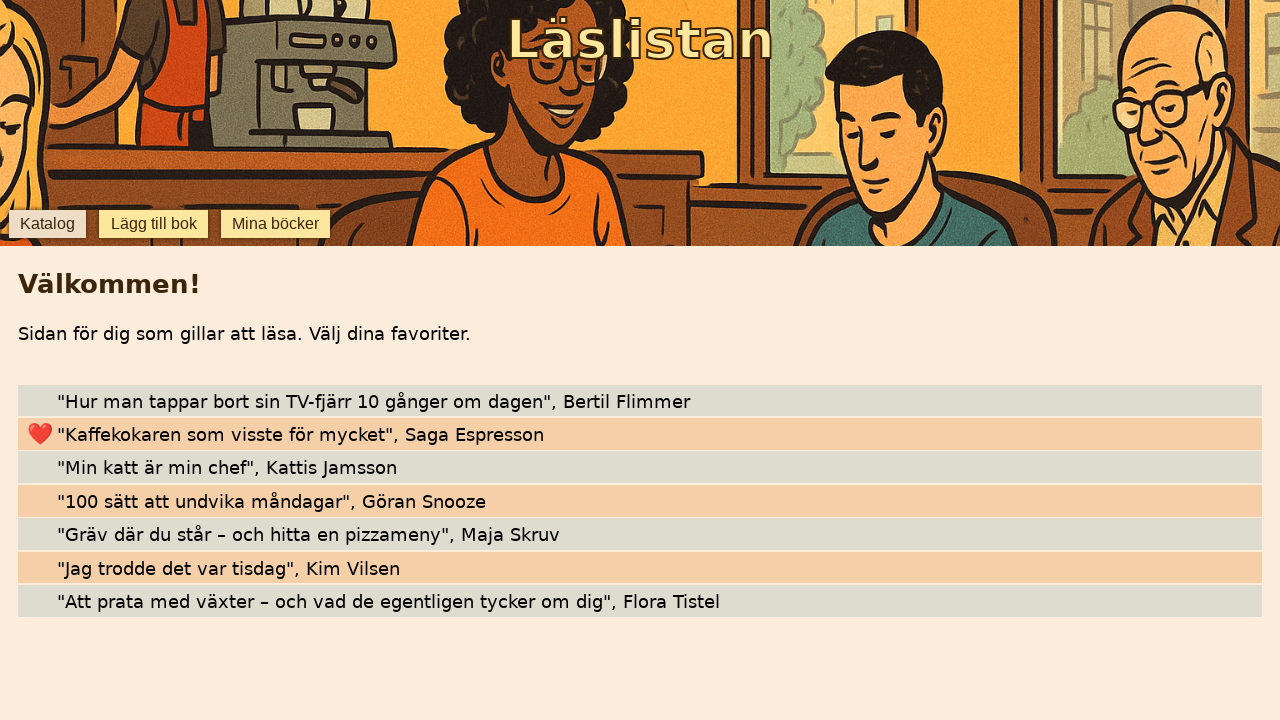

Clicked star icon to remove 'Kaffekokaren som visste för mycket' from favorites at (40, 434) on [data-testid='star-Kaffekokaren som visste för mycket']
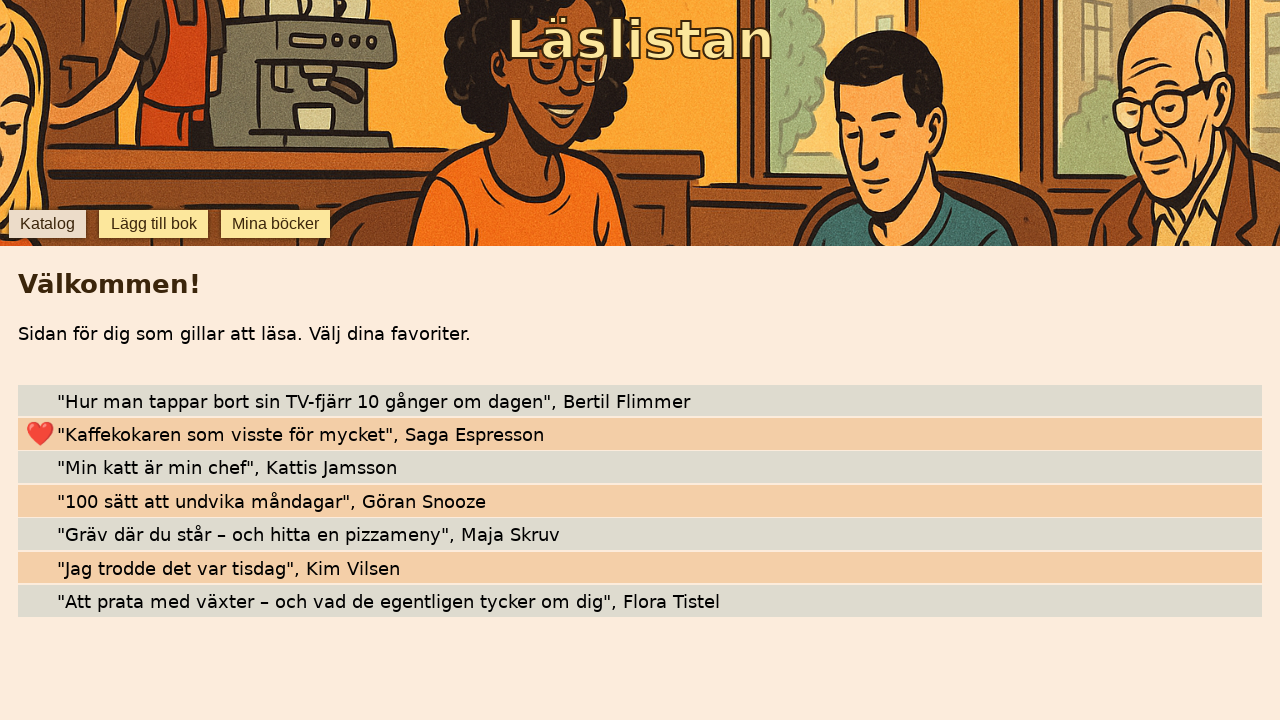

Clicked 'Mina böcker' button to view favorites list at (276, 224) on role=button[name='Mina böcker']
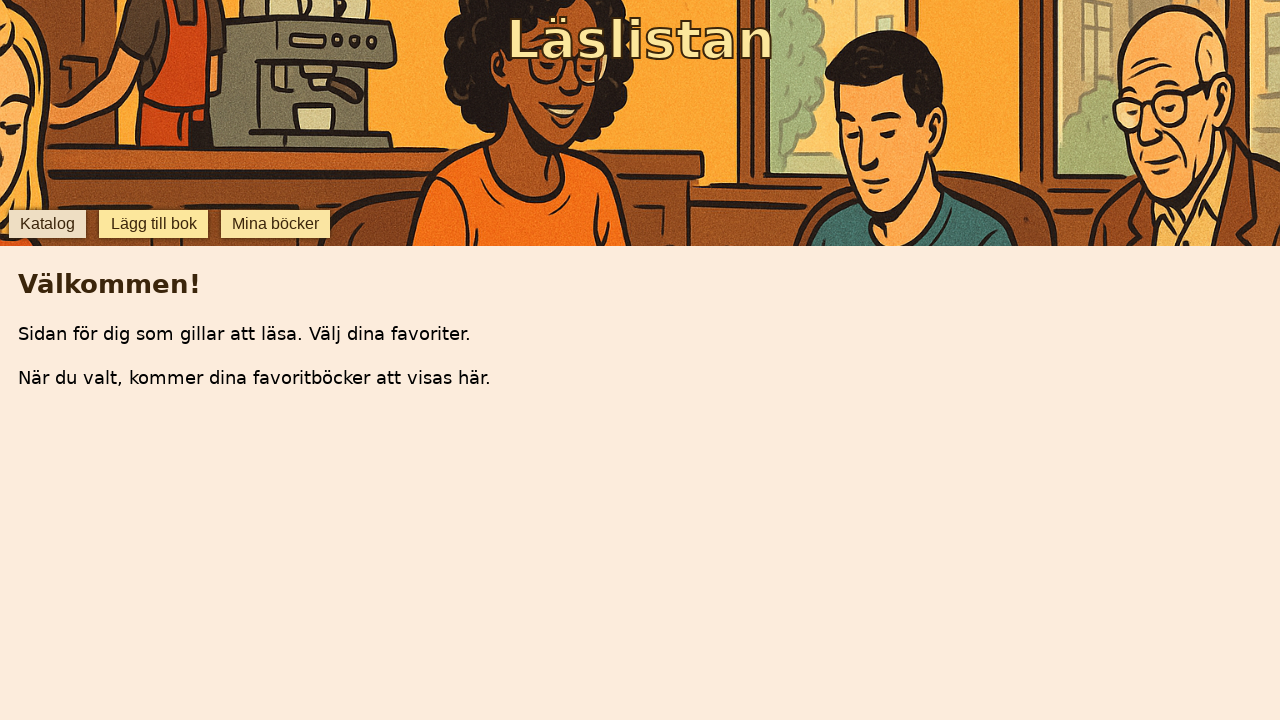

Favorites list is empty - empty state message displayed
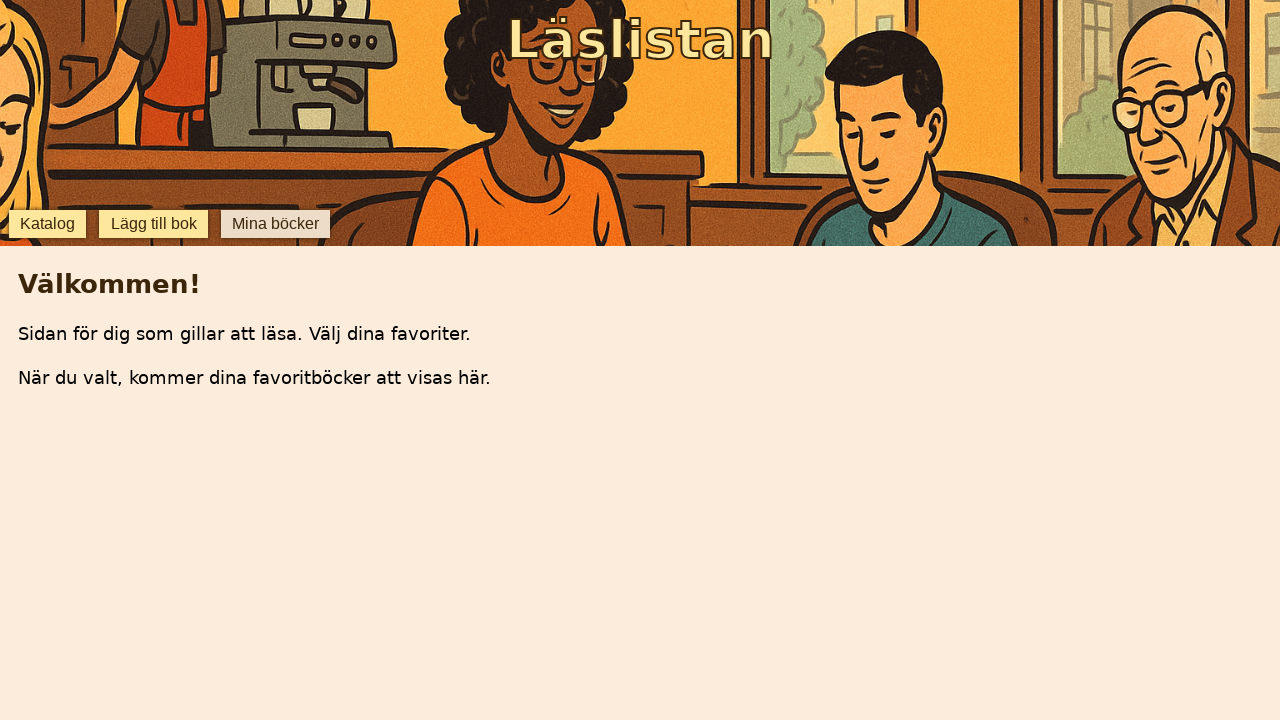

Clicked 'Katalog' button to return to catalog at (47, 224) on role=button[name='Katalog']
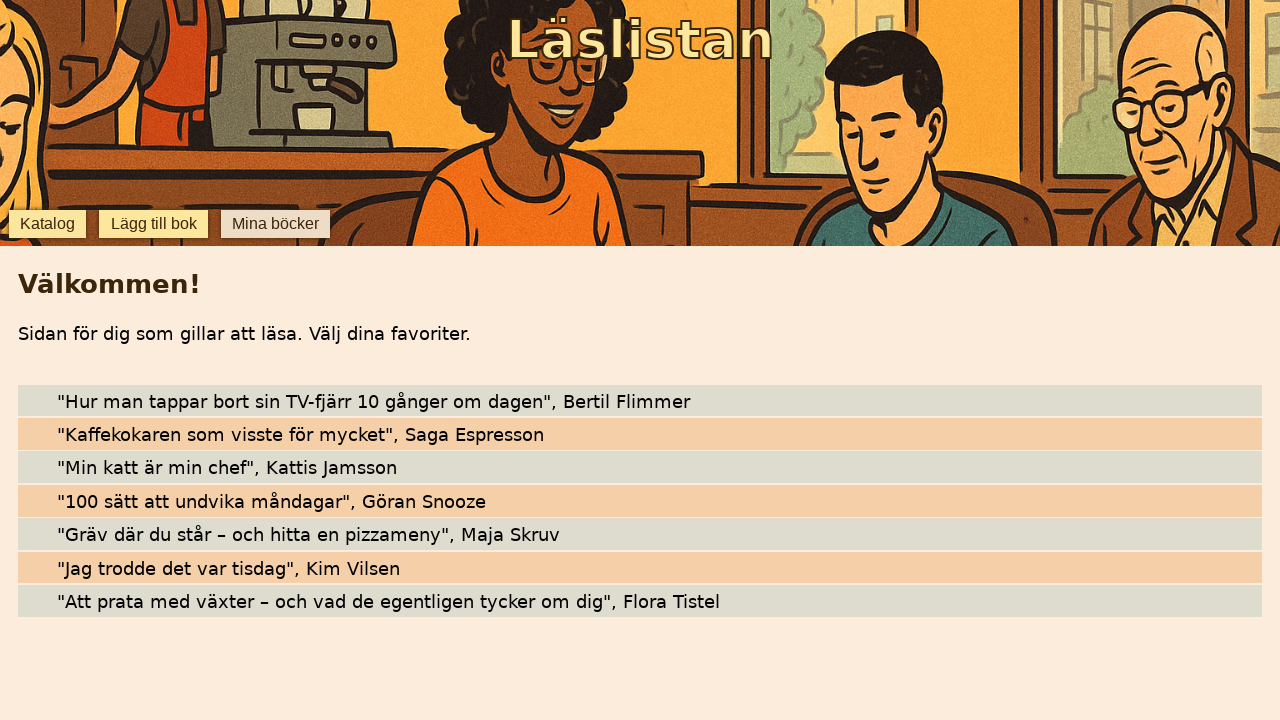

Catalog loaded again
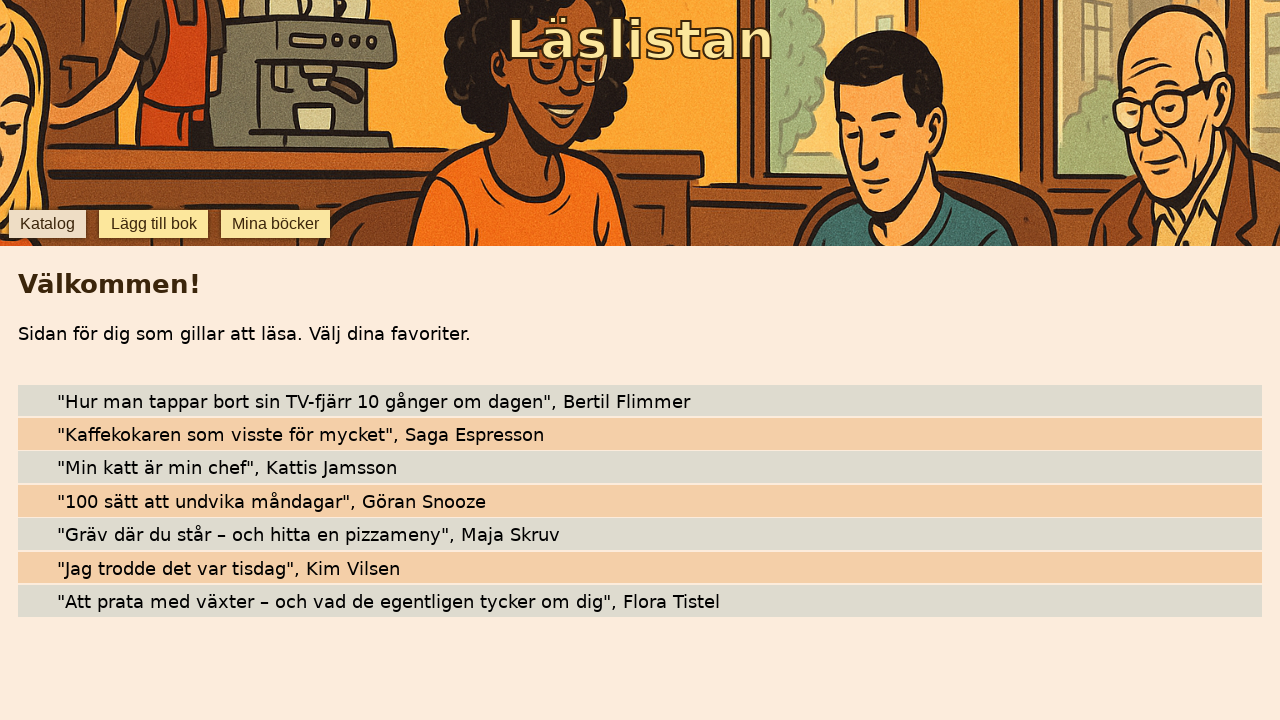

Clicked star icon to add 'Kaffekokaren som visste för mycket' back to favorites at (40, 434) on [data-testid='star-Kaffekokaren som visste för mycket']
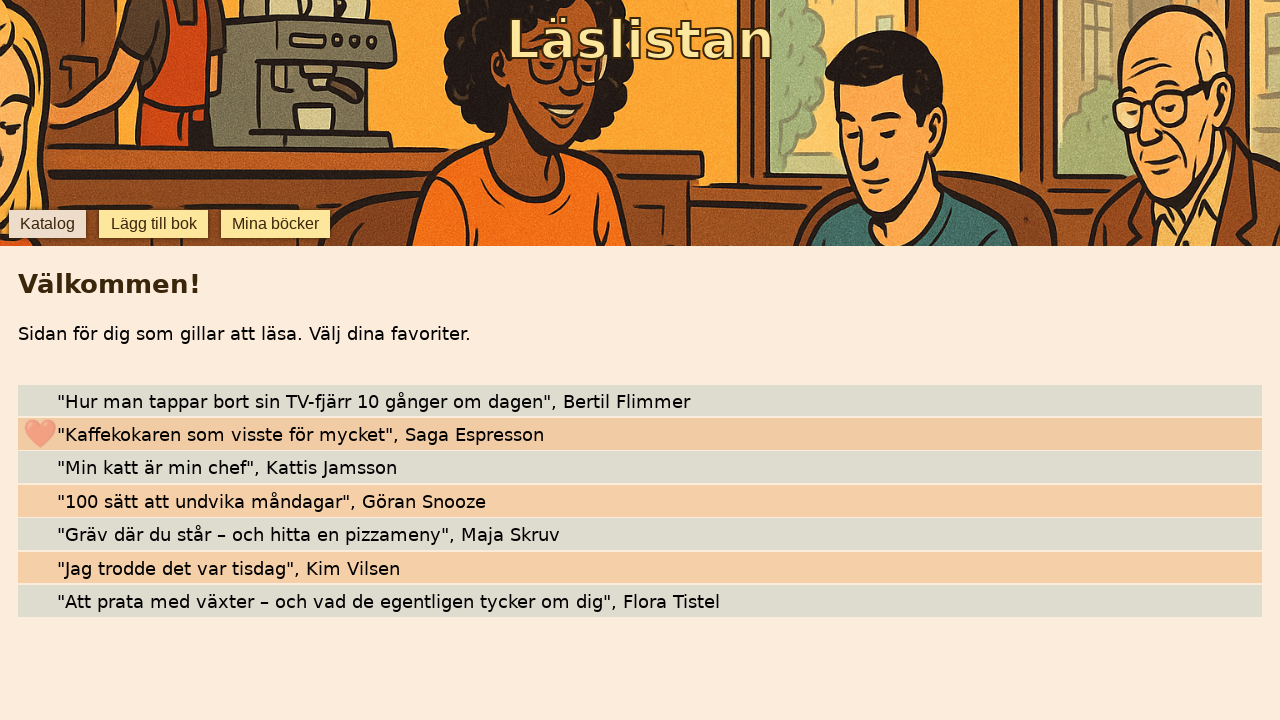

Clicked 'Mina böcker' button to view favorites at (276, 224) on role=button[name='Mina böcker']
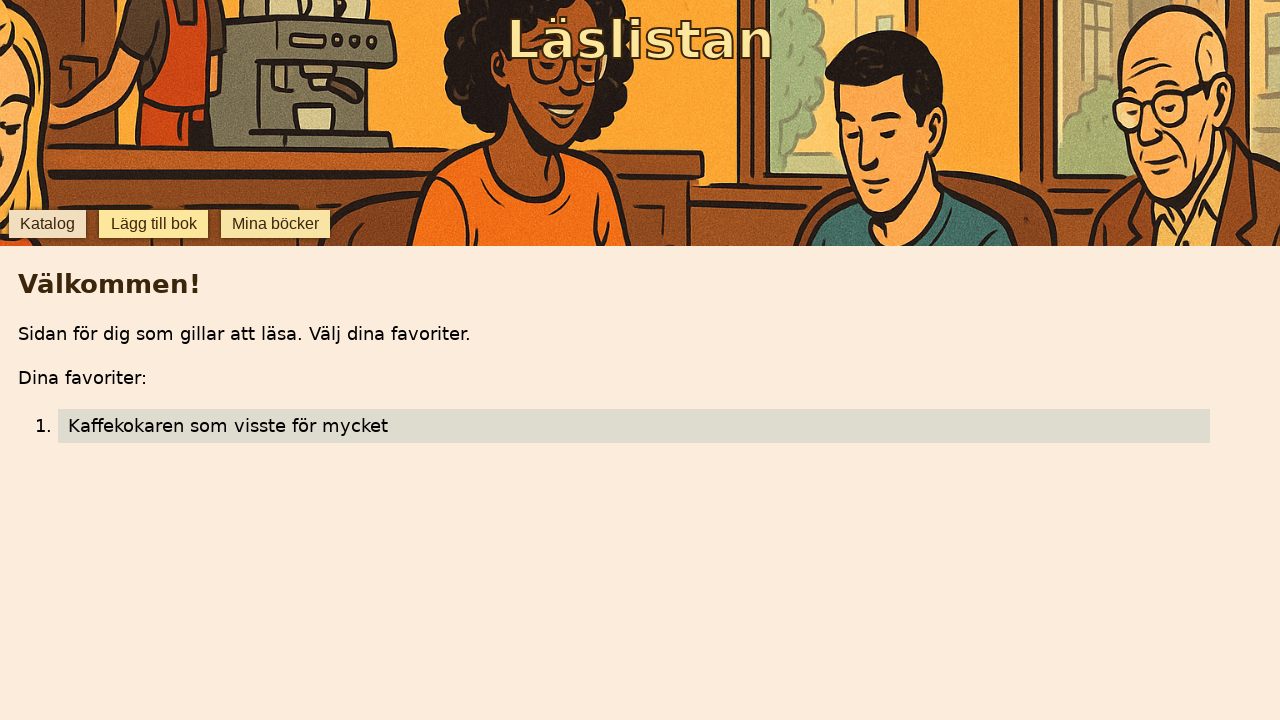

Book 'Kaffekokaren som visste för mycket' is visible again in favorites
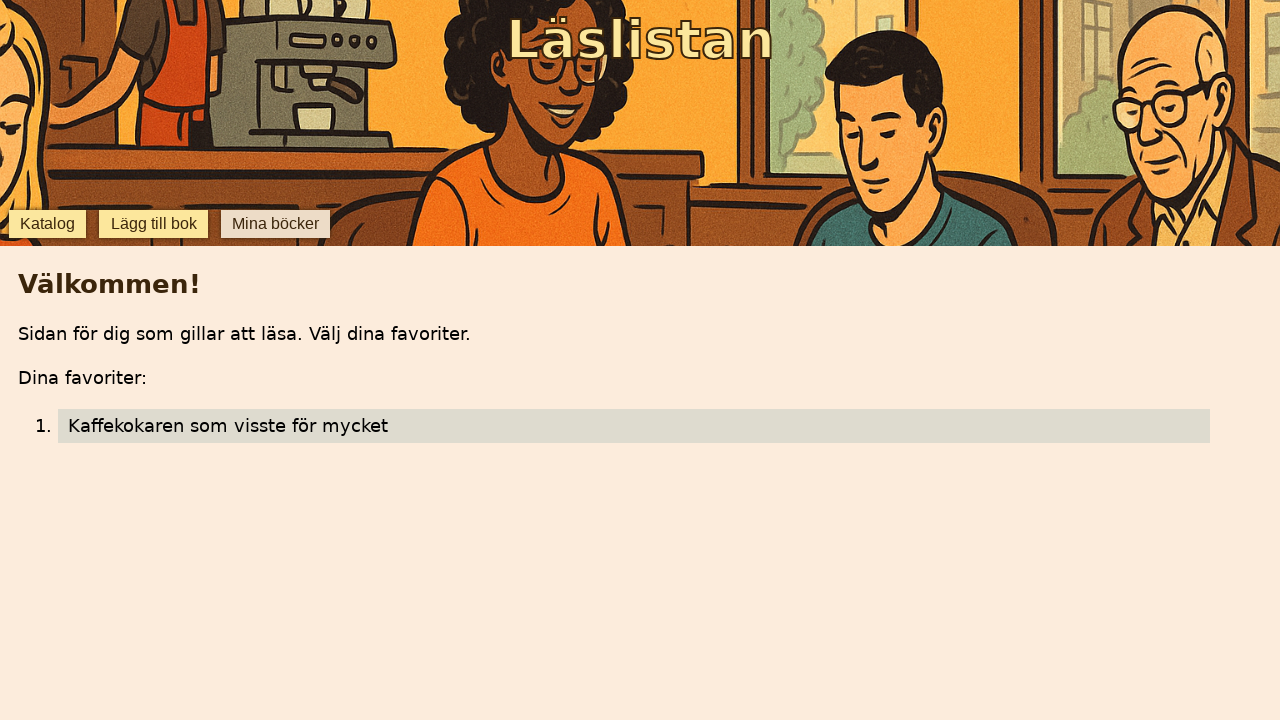

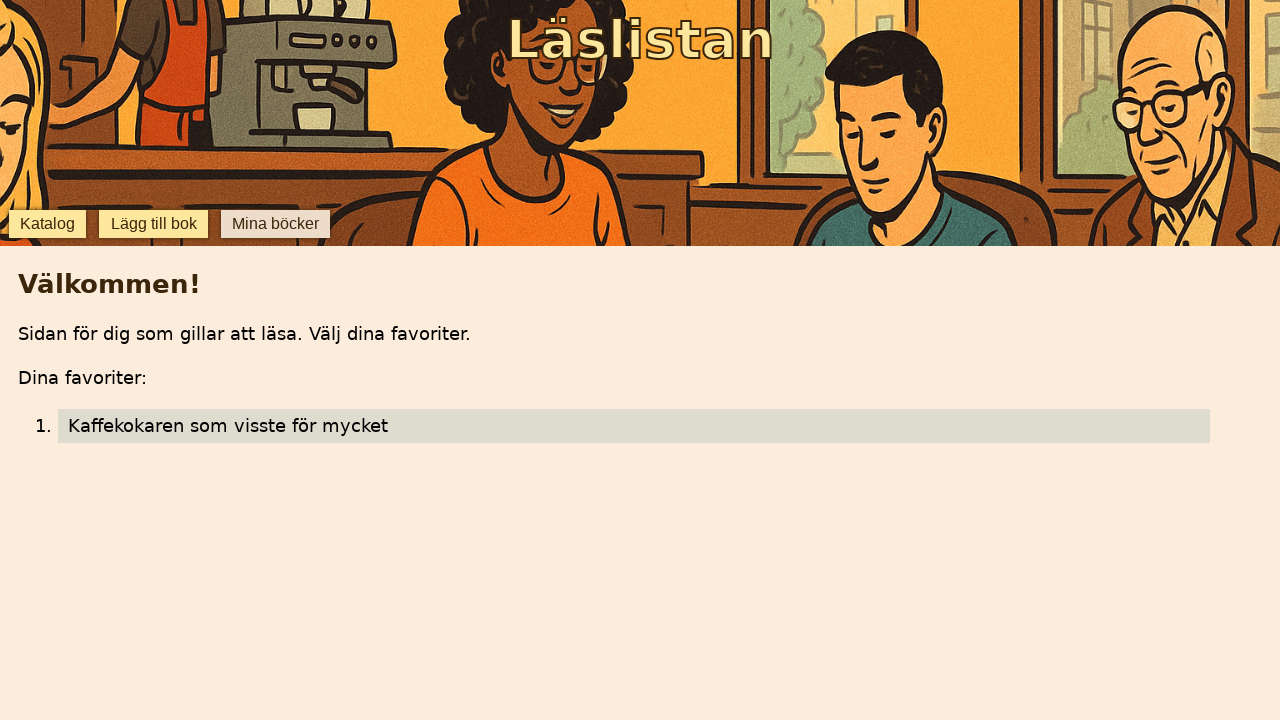